Tests keyboard input events on a training page by pressing 'R' key and then performing select all (Cmd+A) and copy (Cmd+C) keyboard shortcuts

Starting URL: https://v1.training-support.net/selenium/input-events

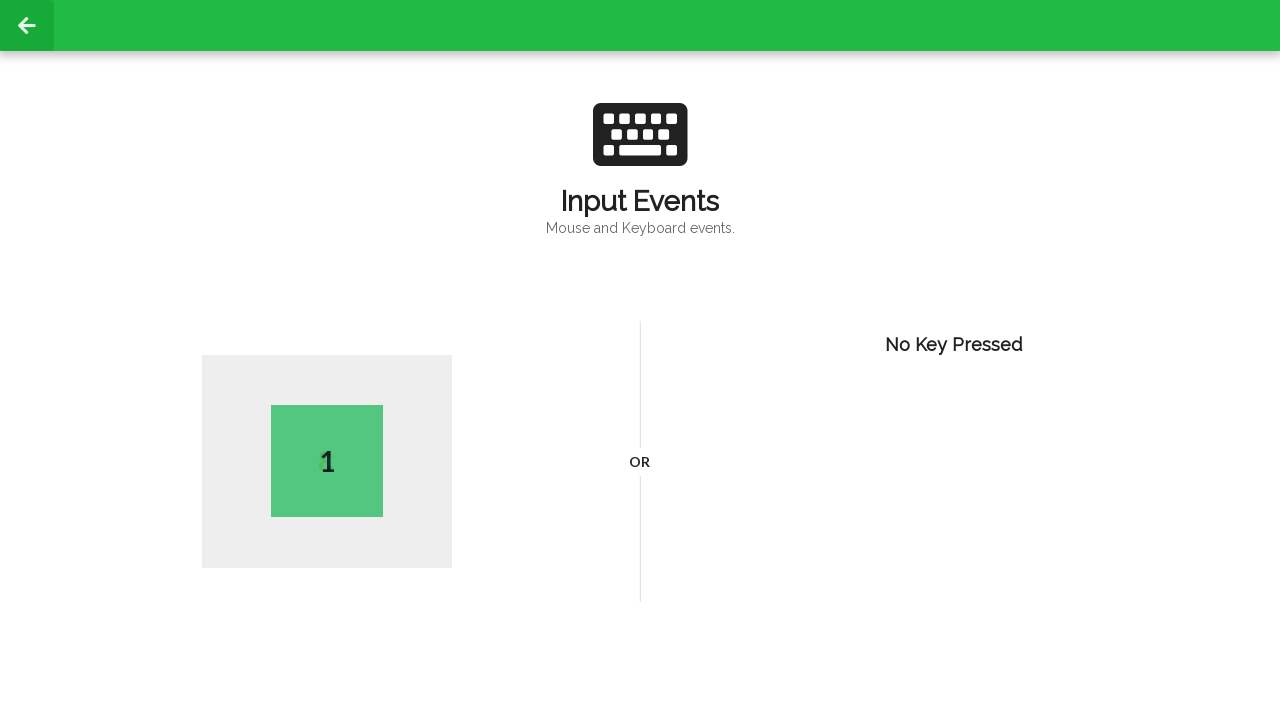

Pressed 'R' key to trigger keyboard input event
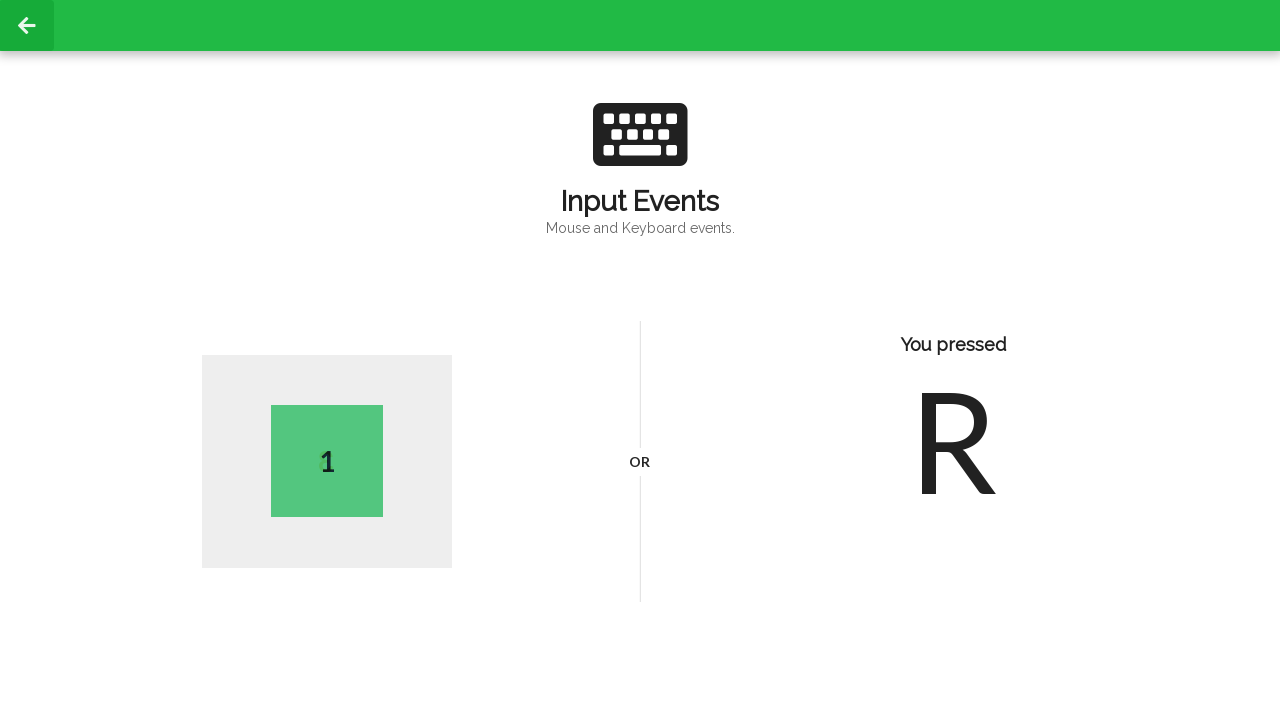

Pressed Ctrl+A to select all content
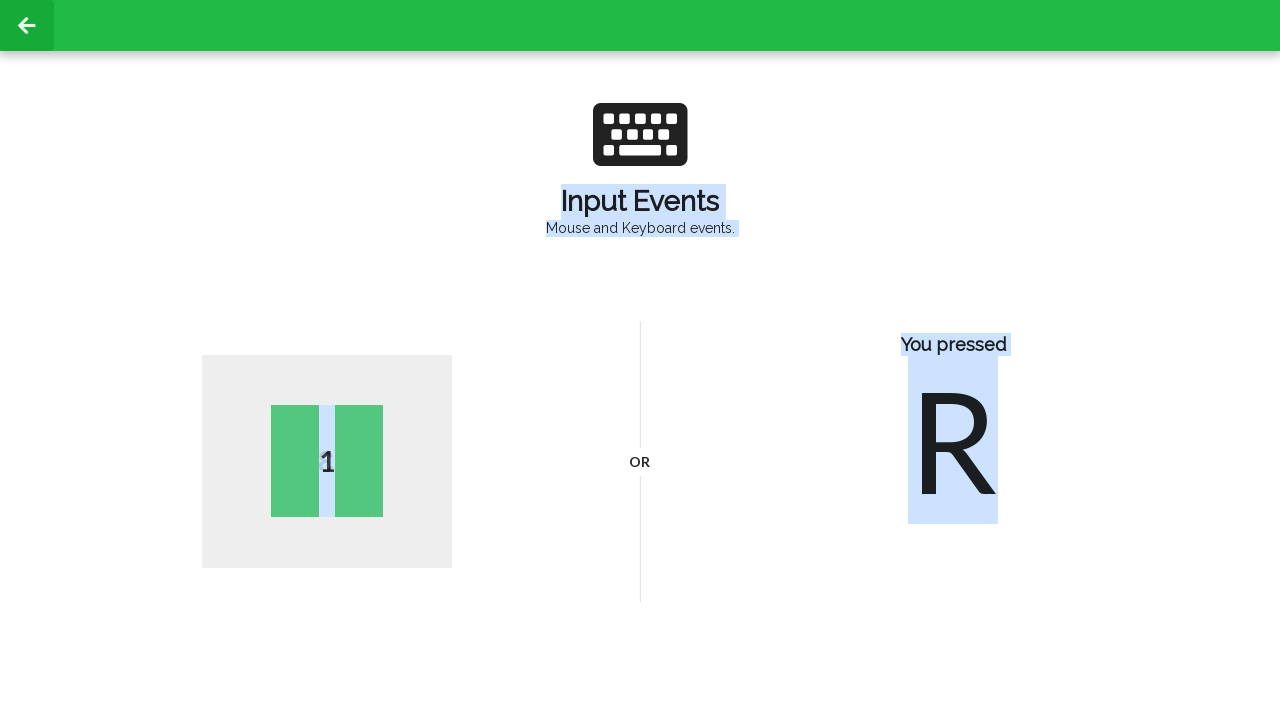

Pressed Ctrl+C to copy selected content
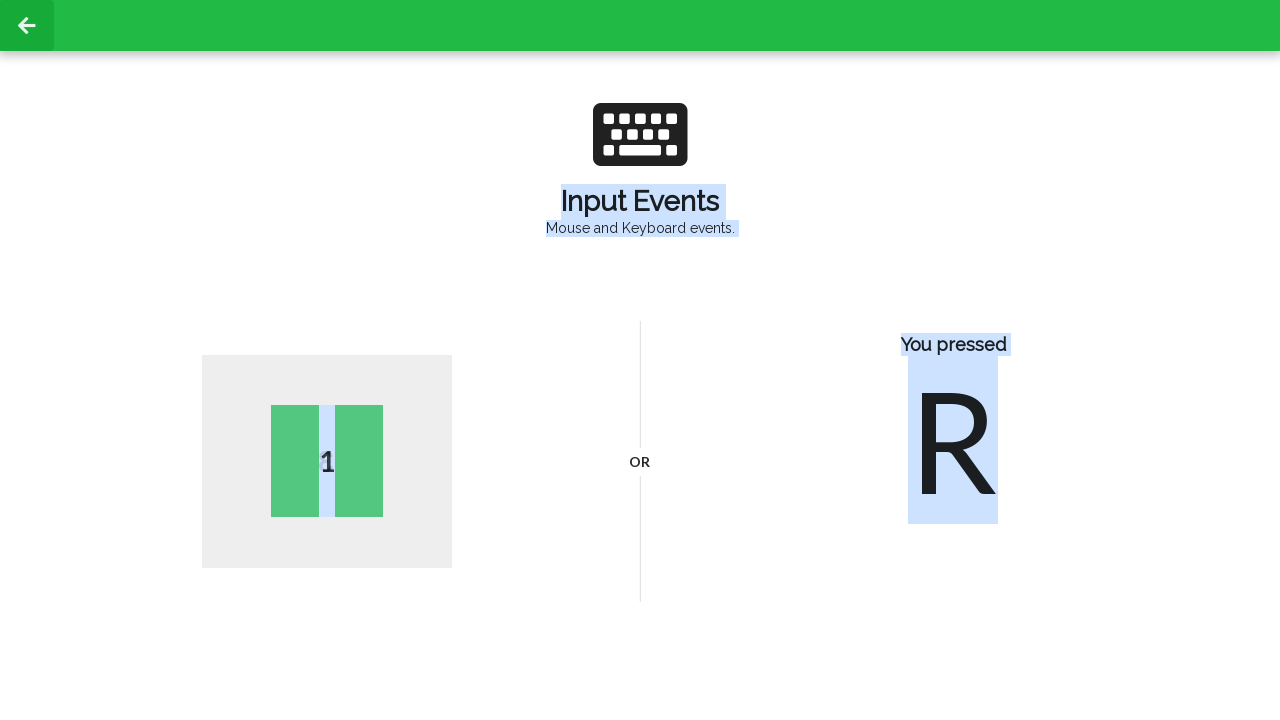

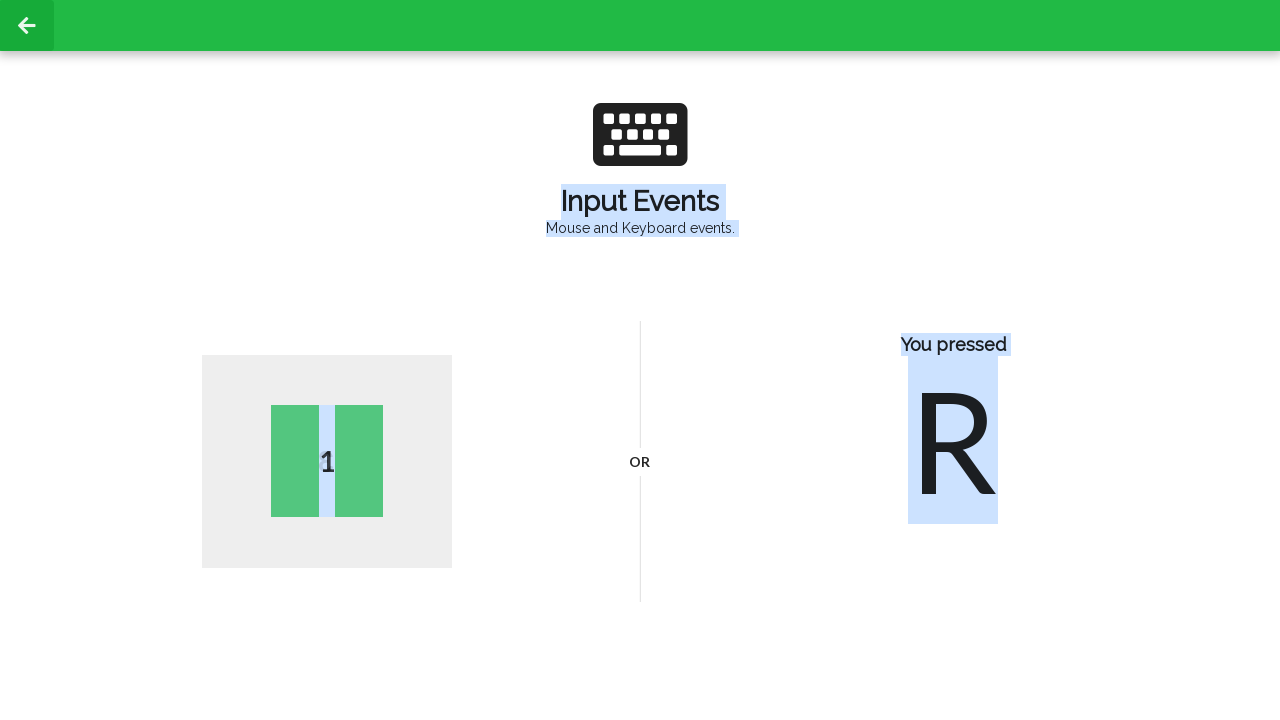